Tests completing a purchase by filling in card details form (name, country, city, credit card, month, year) and verifying successful purchase message

Starting URL: https://www.demoblaze.com

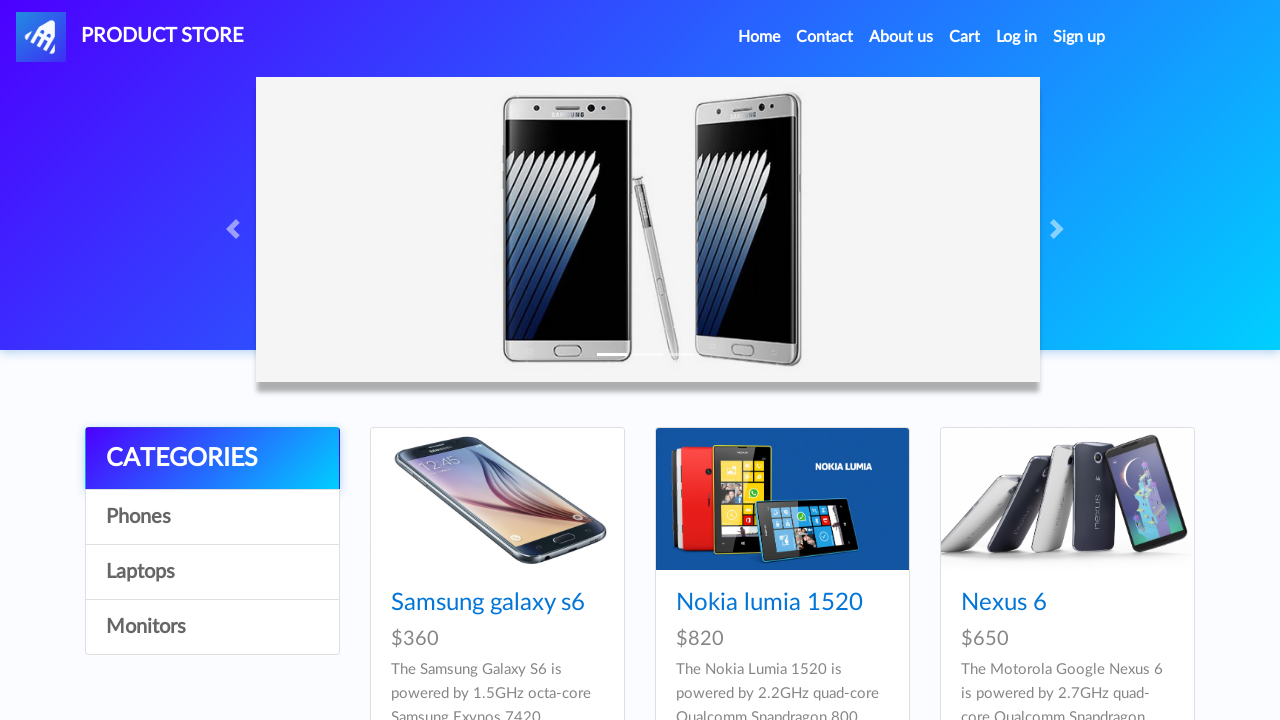

Waited for product card titles to load
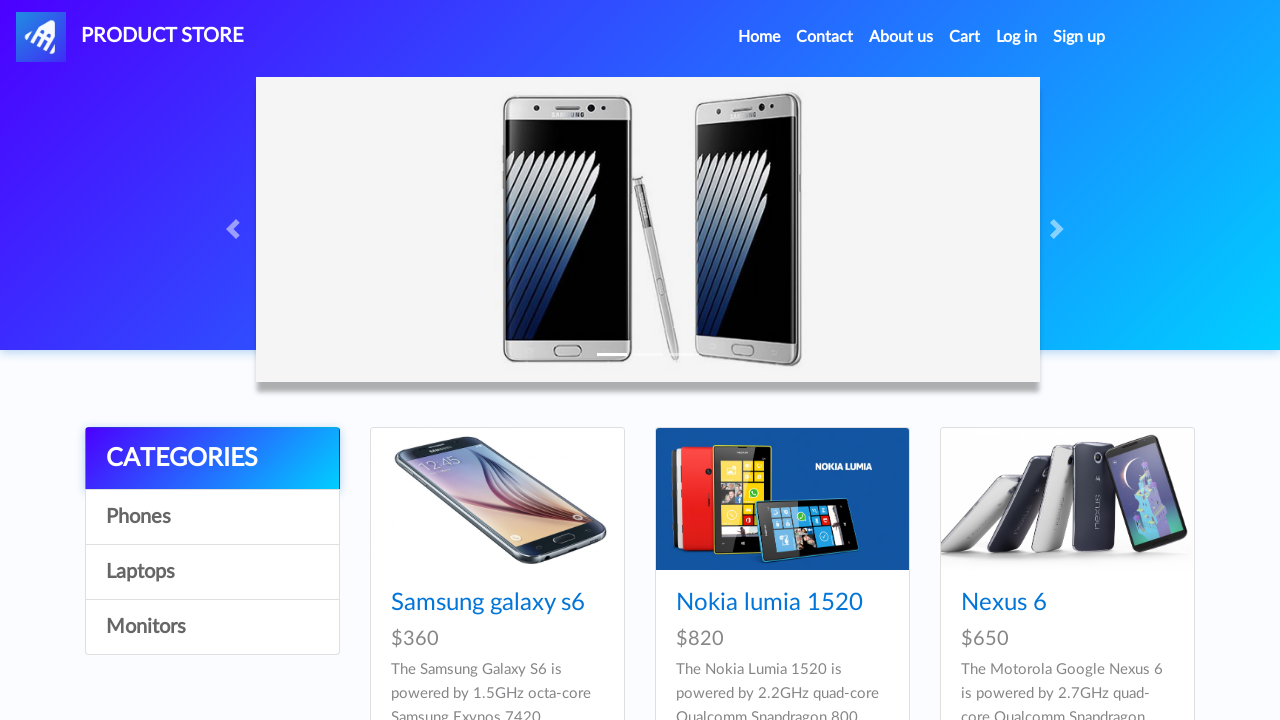

Clicked on first product to view details at (488, 603) on h4.card-title a >> nth=0
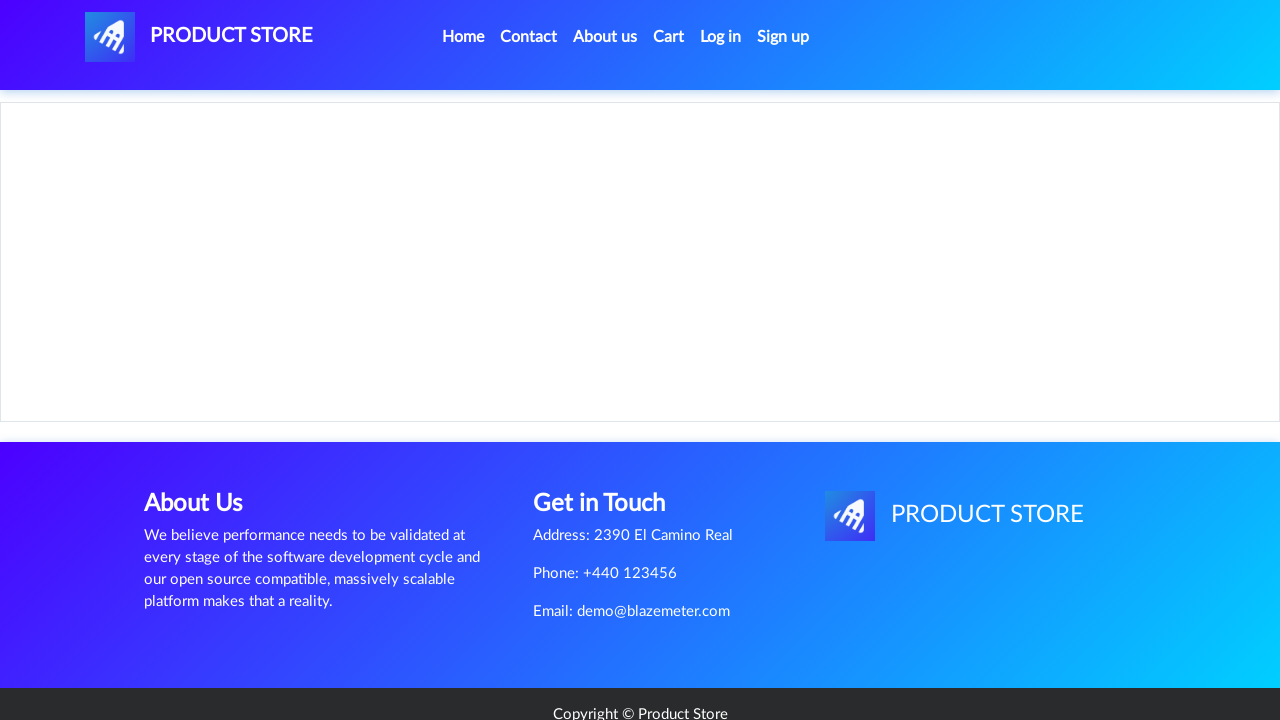

Waited for Add to Cart button to appear
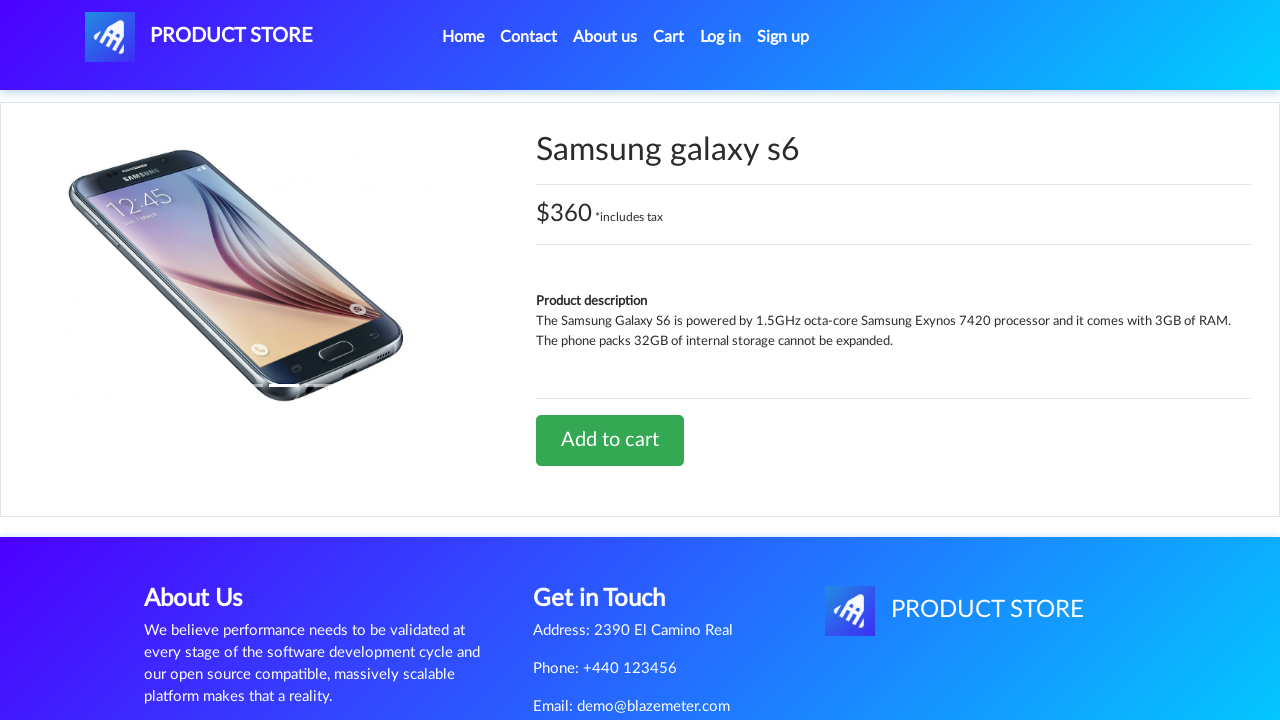

Clicked Add to Cart button at (610, 440) on .btn-success
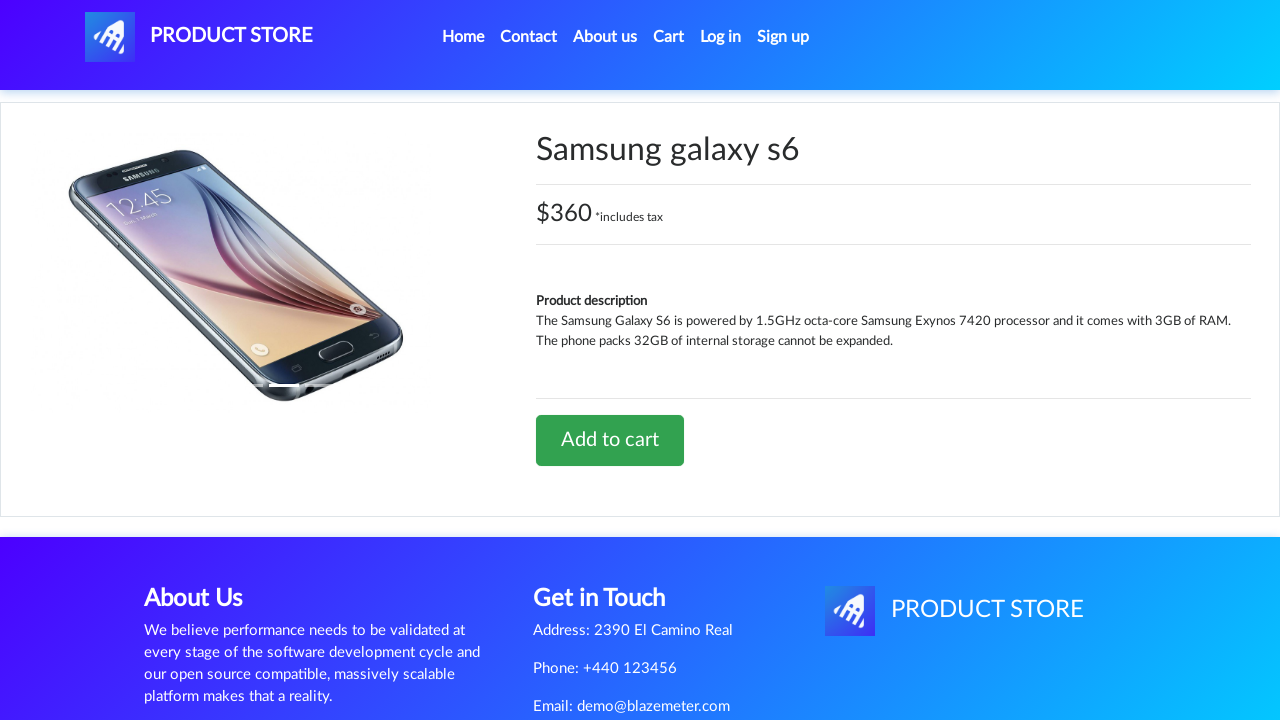

Waited 2 seconds for item to be added to cart
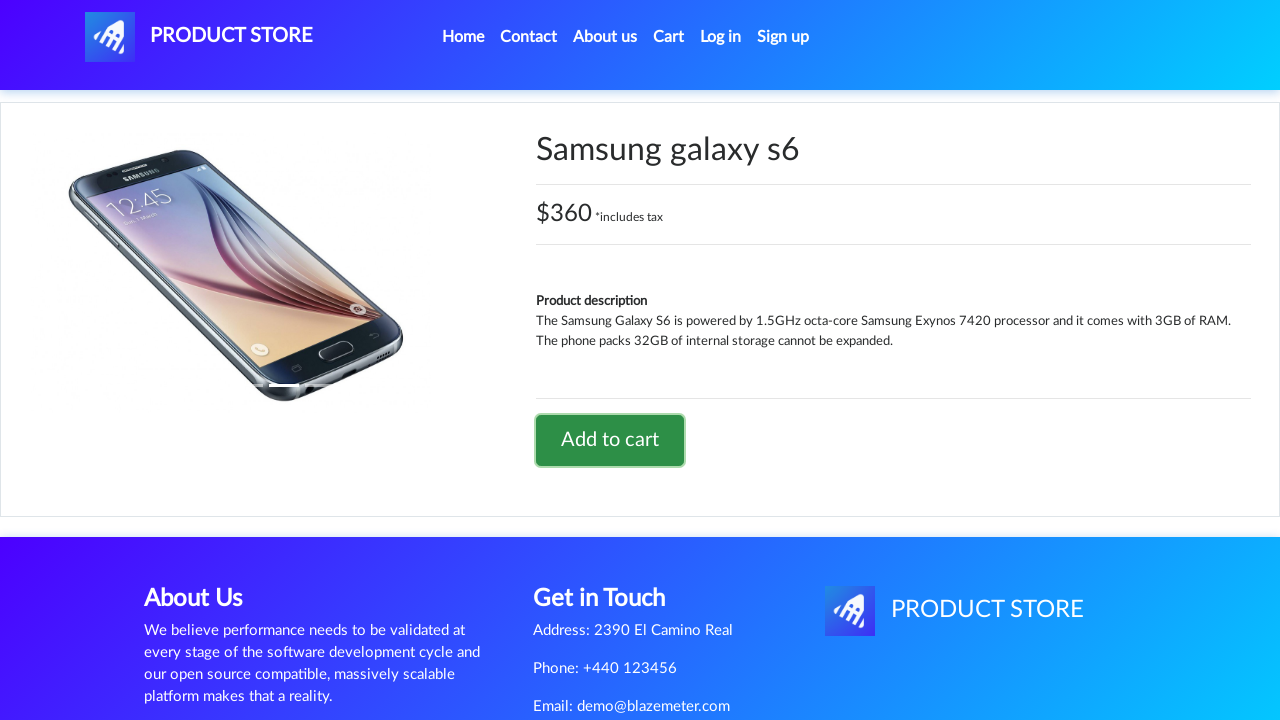

Clicked cart button to navigate to shopping cart at (669, 37) on #cartur
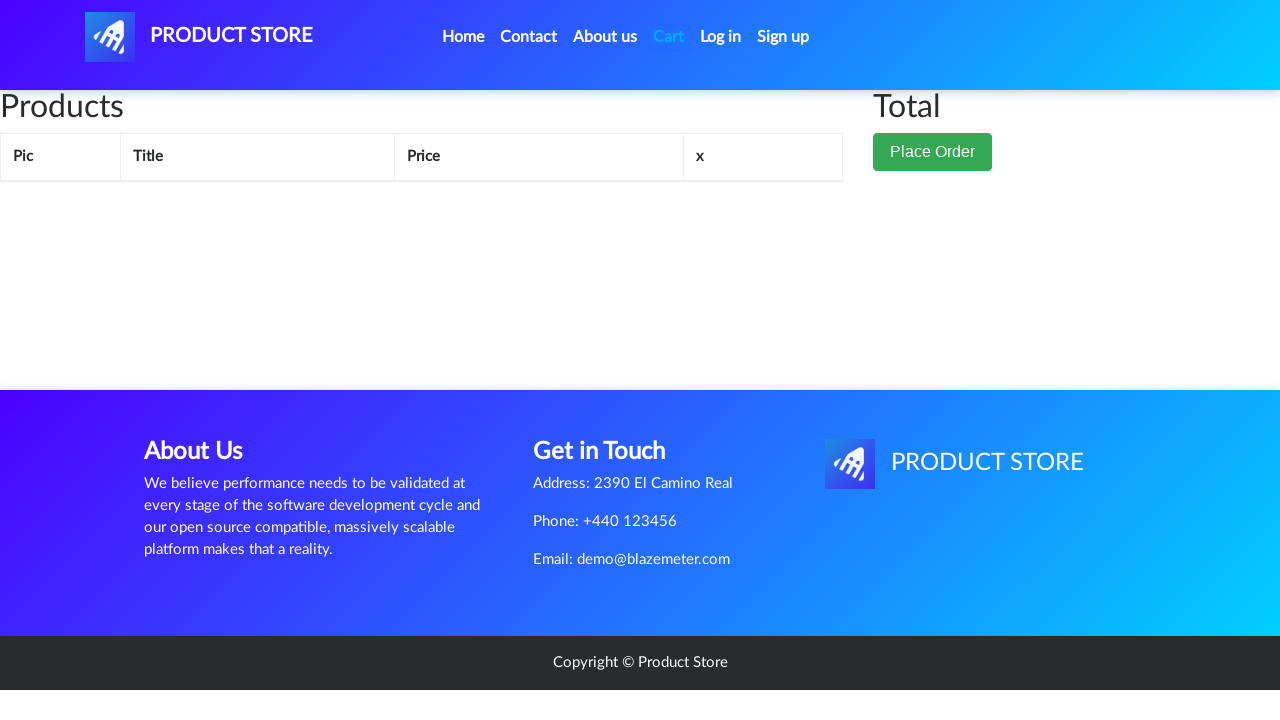

Waited for Place Order button to load in cart
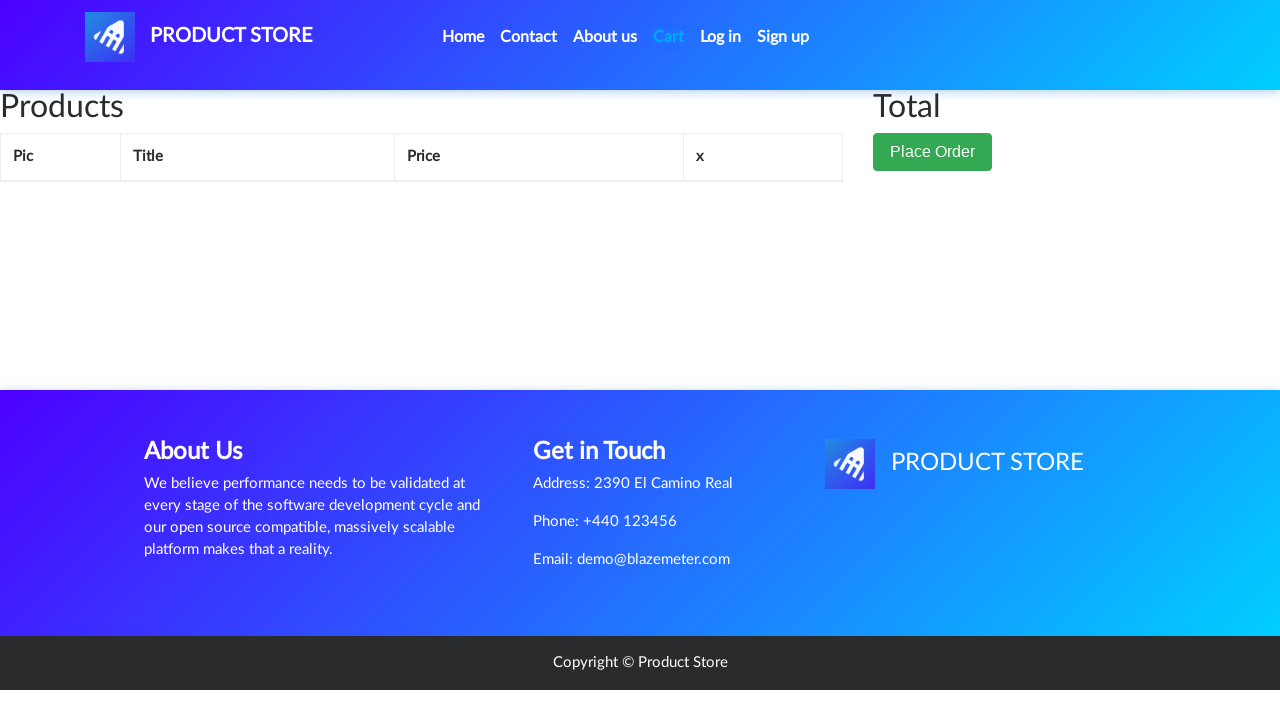

Clicked Place Order button at (933, 191) on button[data-target='#orderModal']
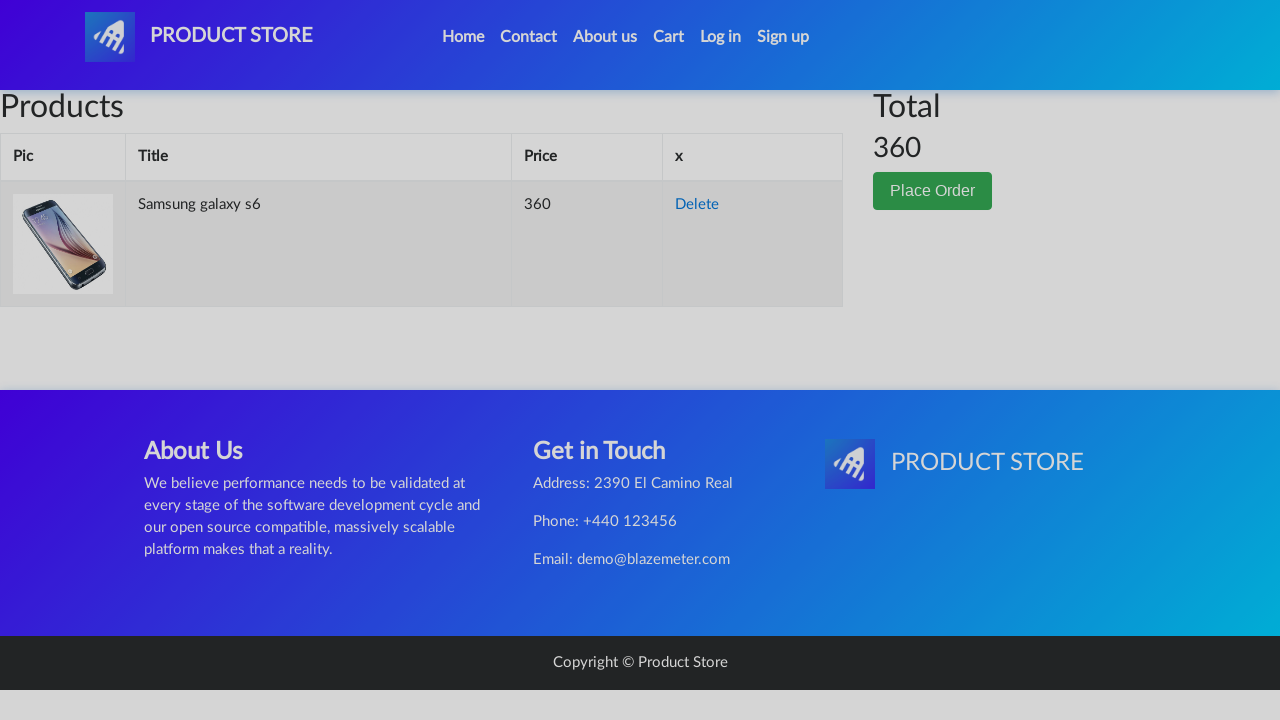

Waited for order form modal to appear
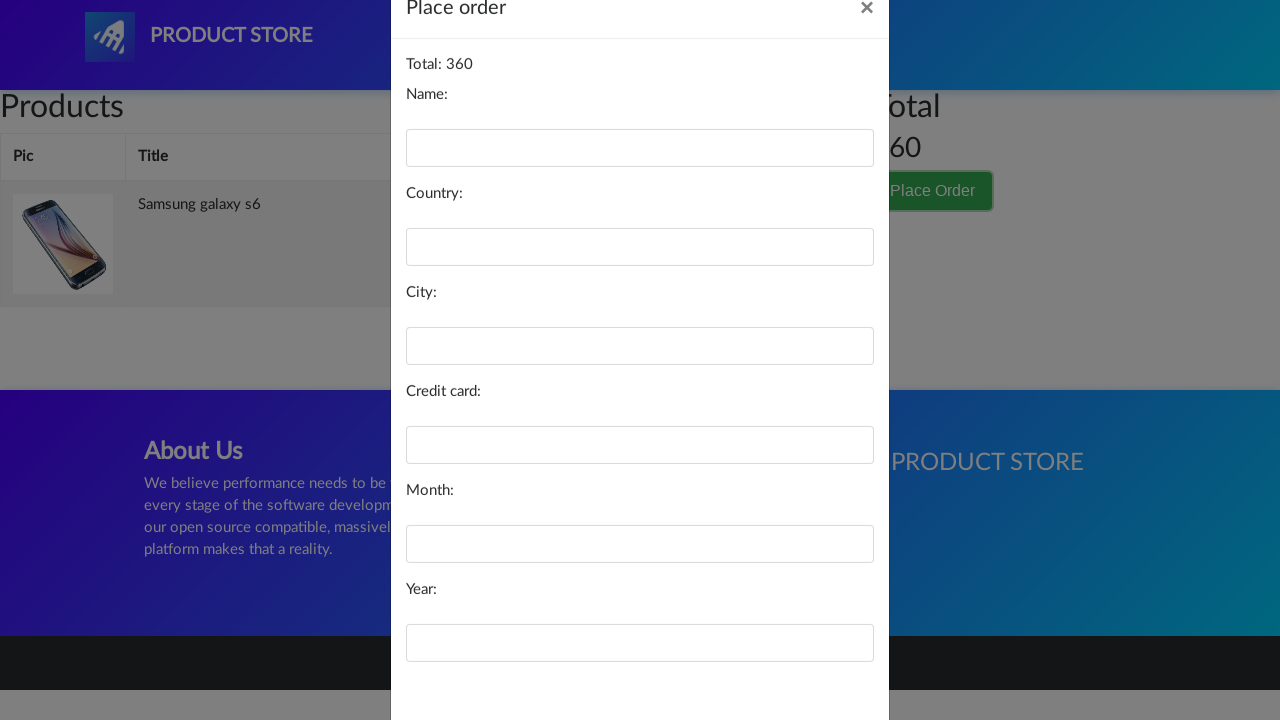

Filled in name field with 'John Anderson' on #name
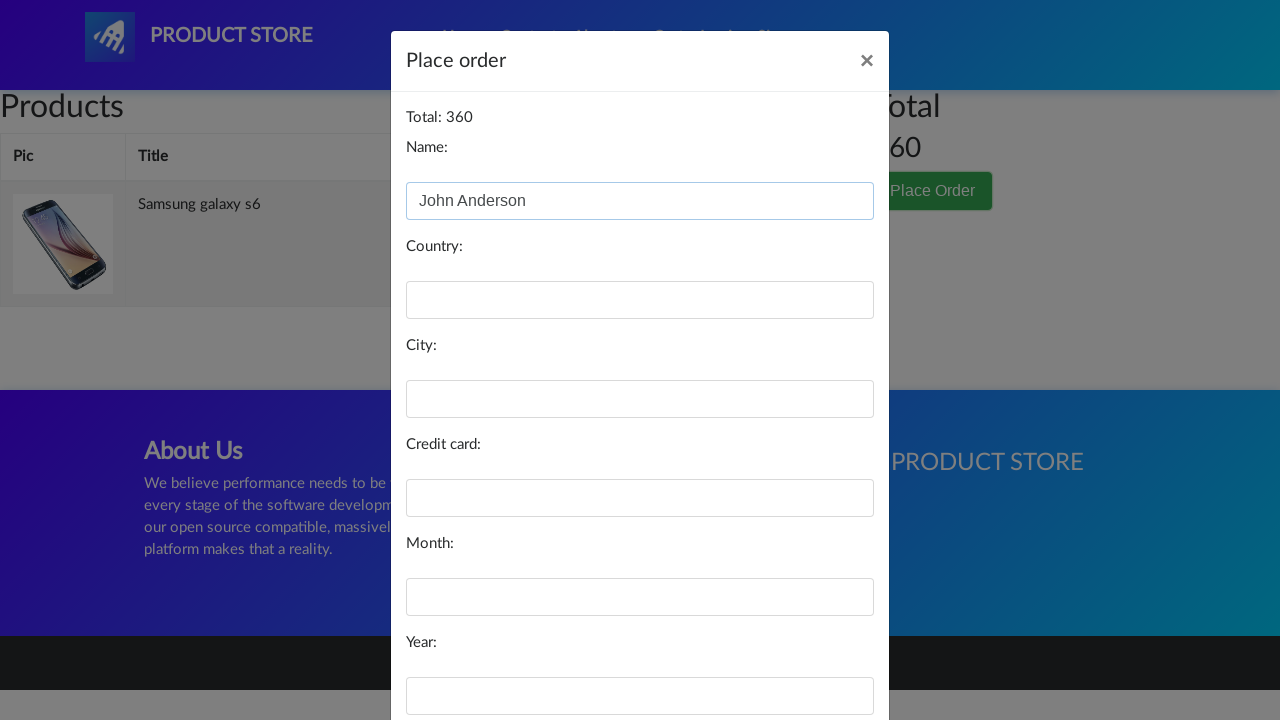

Filled in country field with 'United States' on #country
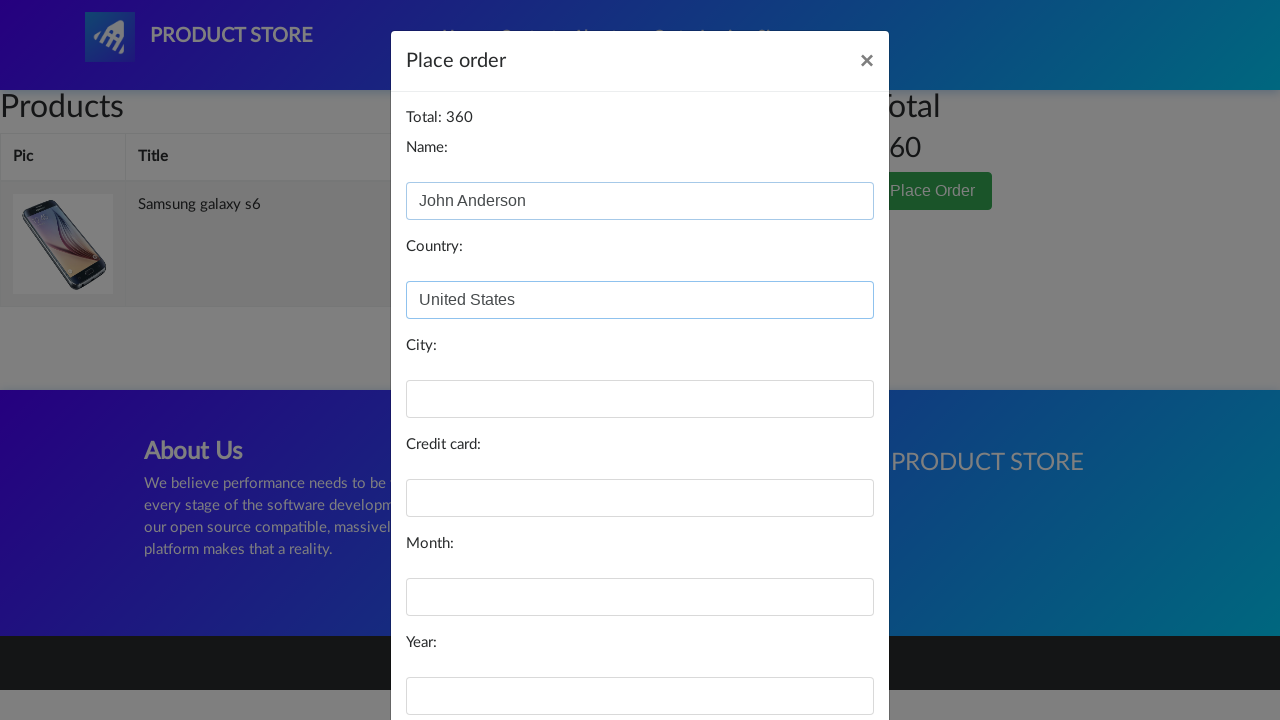

Filled in city field with 'New York' on #city
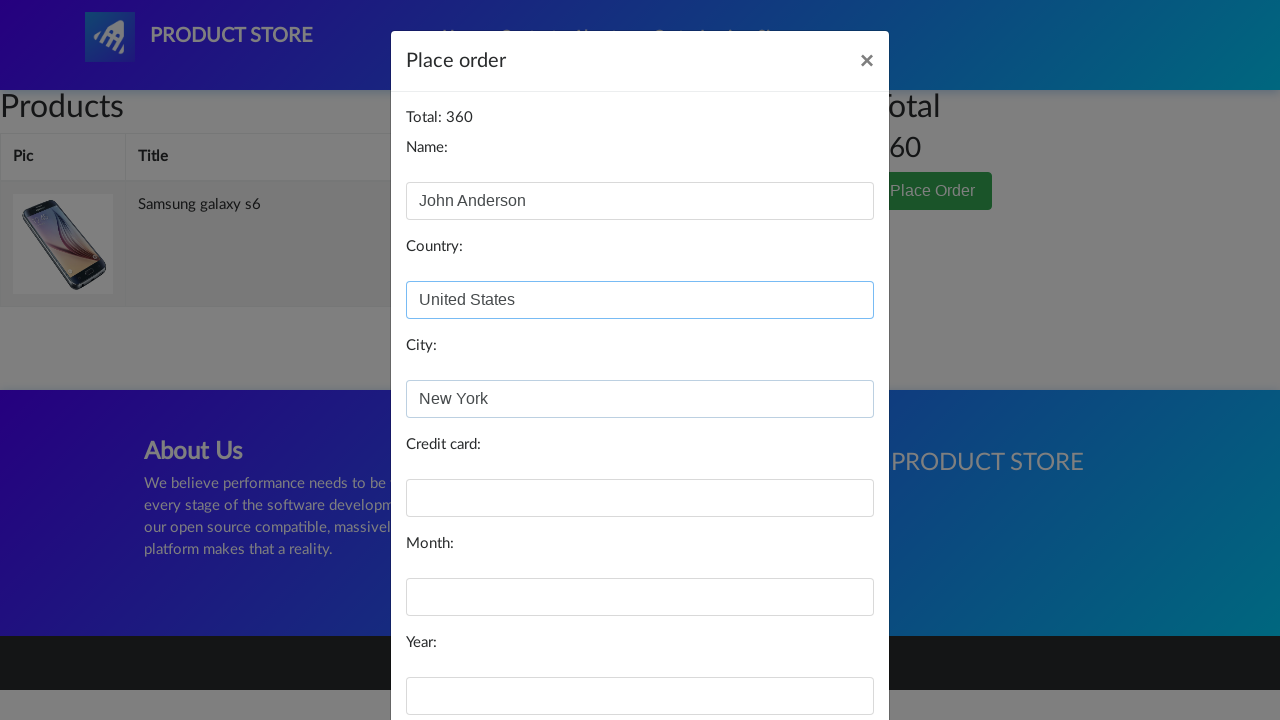

Filled in credit card field with test card number on #card
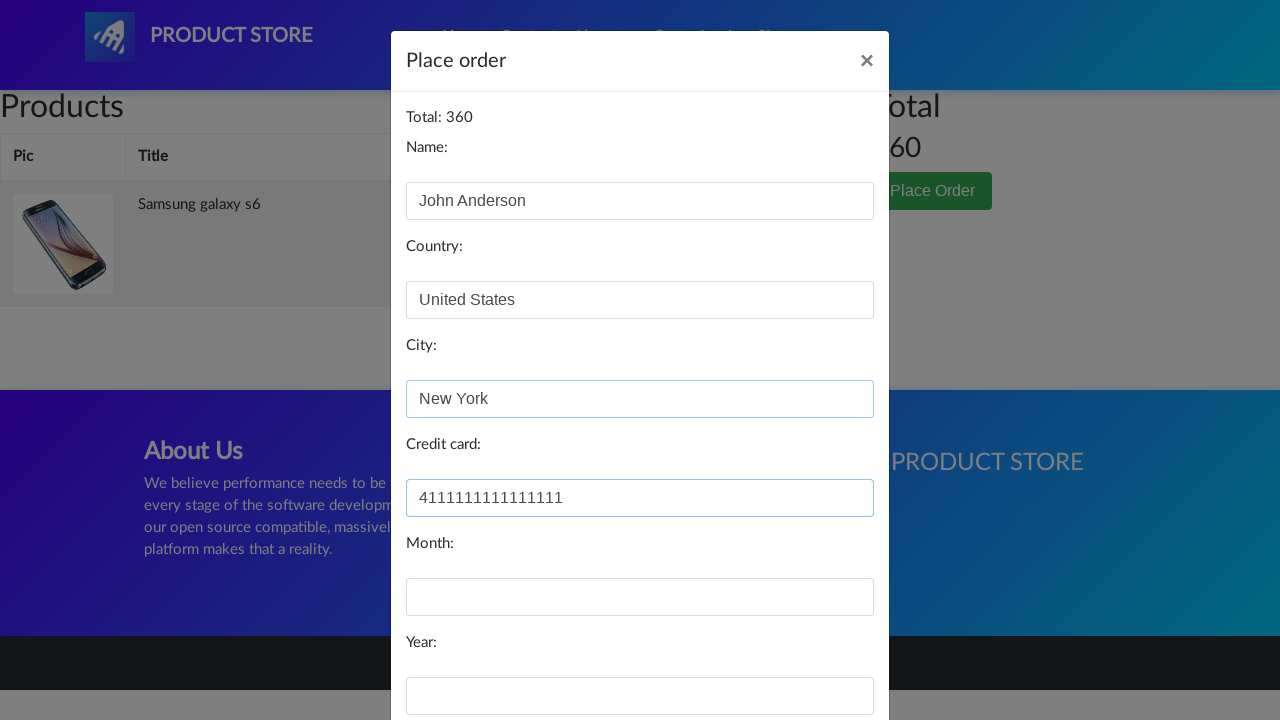

Filled in month field with '12' on #month
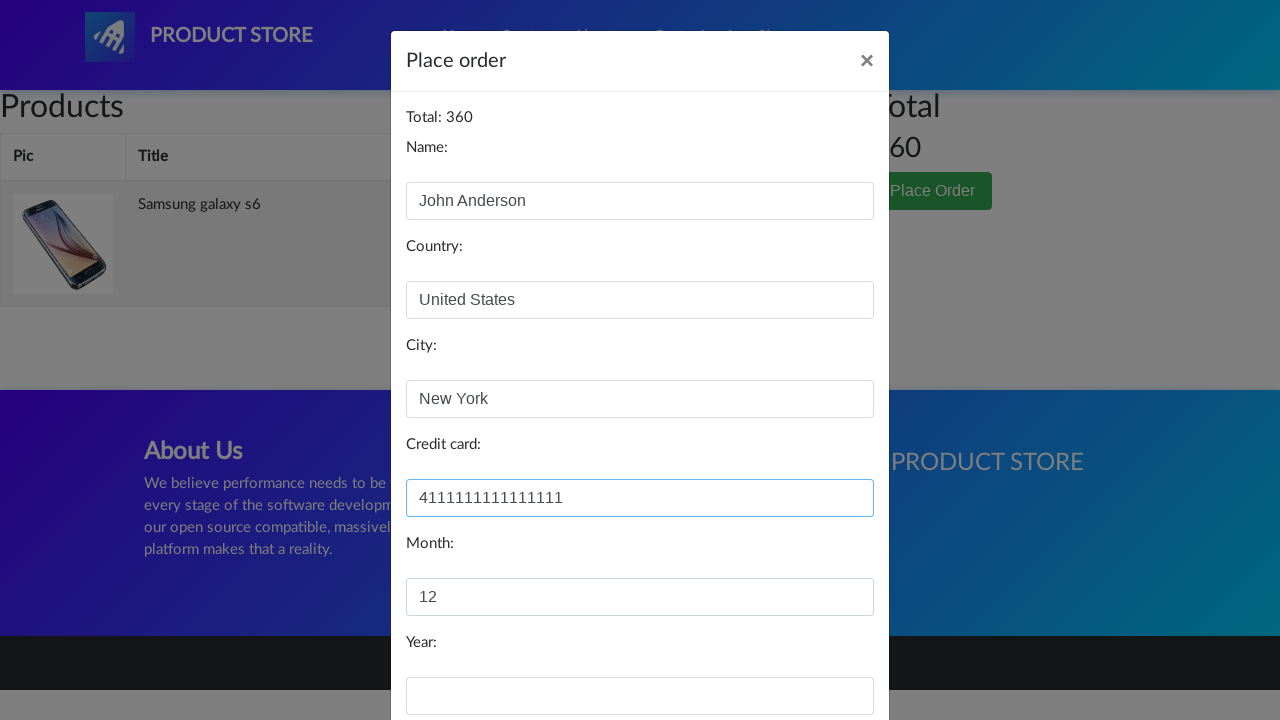

Filled in year field with '2025' on #year
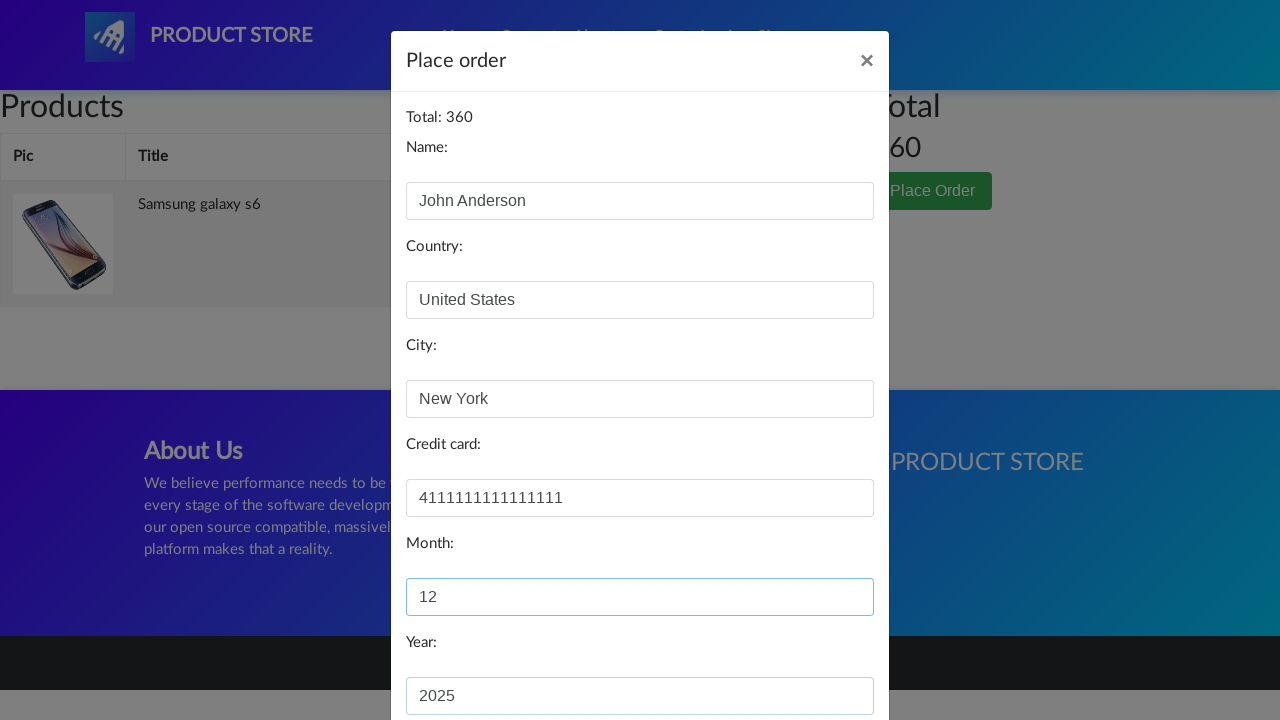

Clicked Purchase button to complete order at (823, 655) on button[onclick*='purchaseOrder']
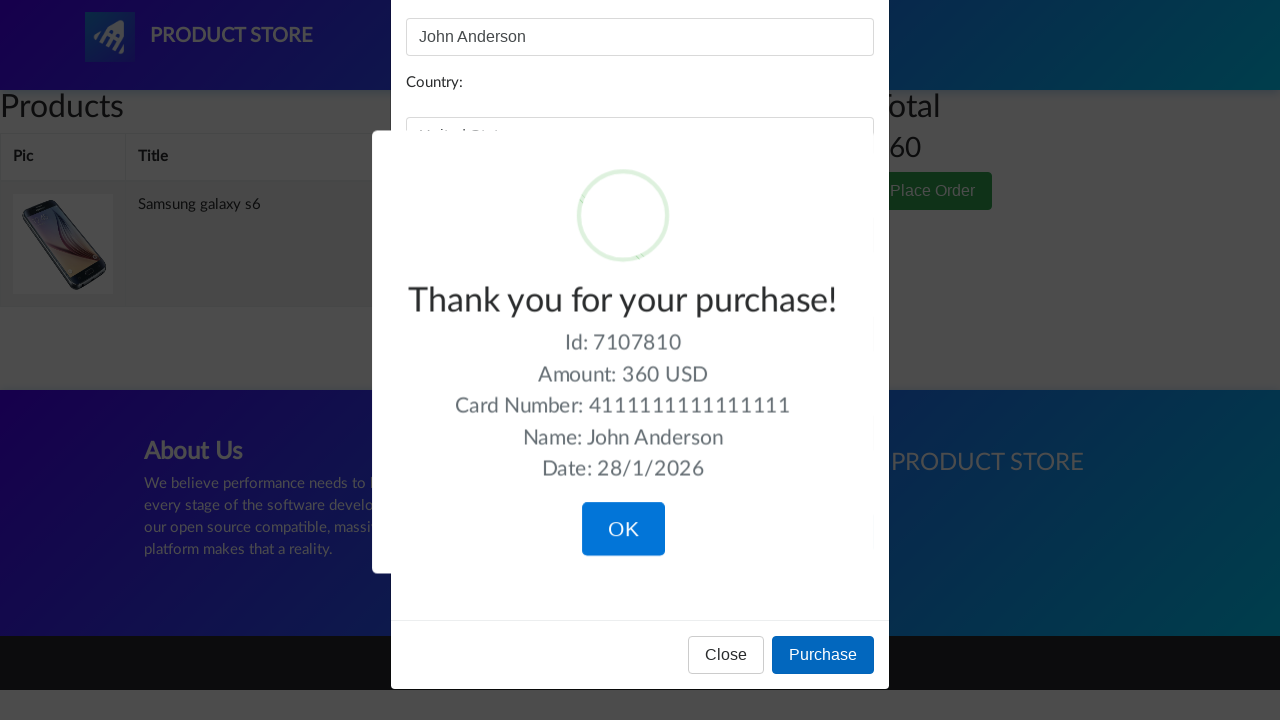

Verified successful purchase message appeared
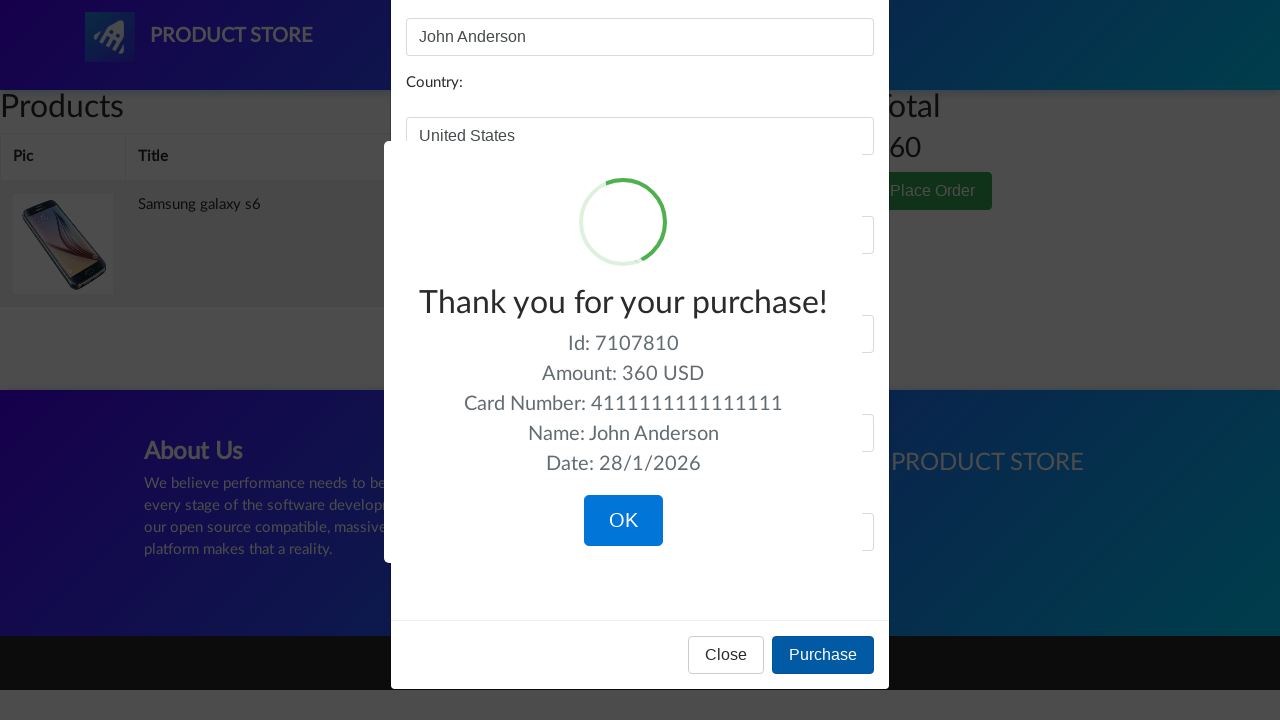

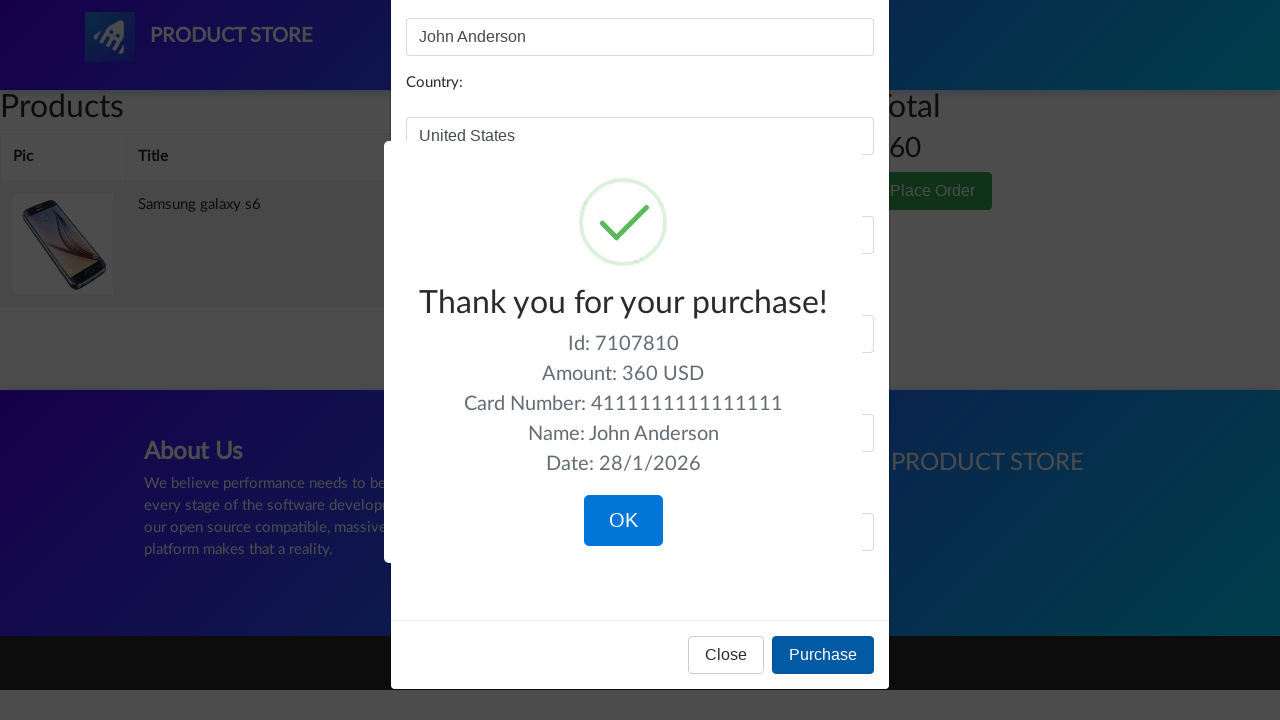